Tests scrollIntoView functionality by scrolling to a search input element and comparing scroll positions

Starting URL: http://guinea-pig.webdriver.io

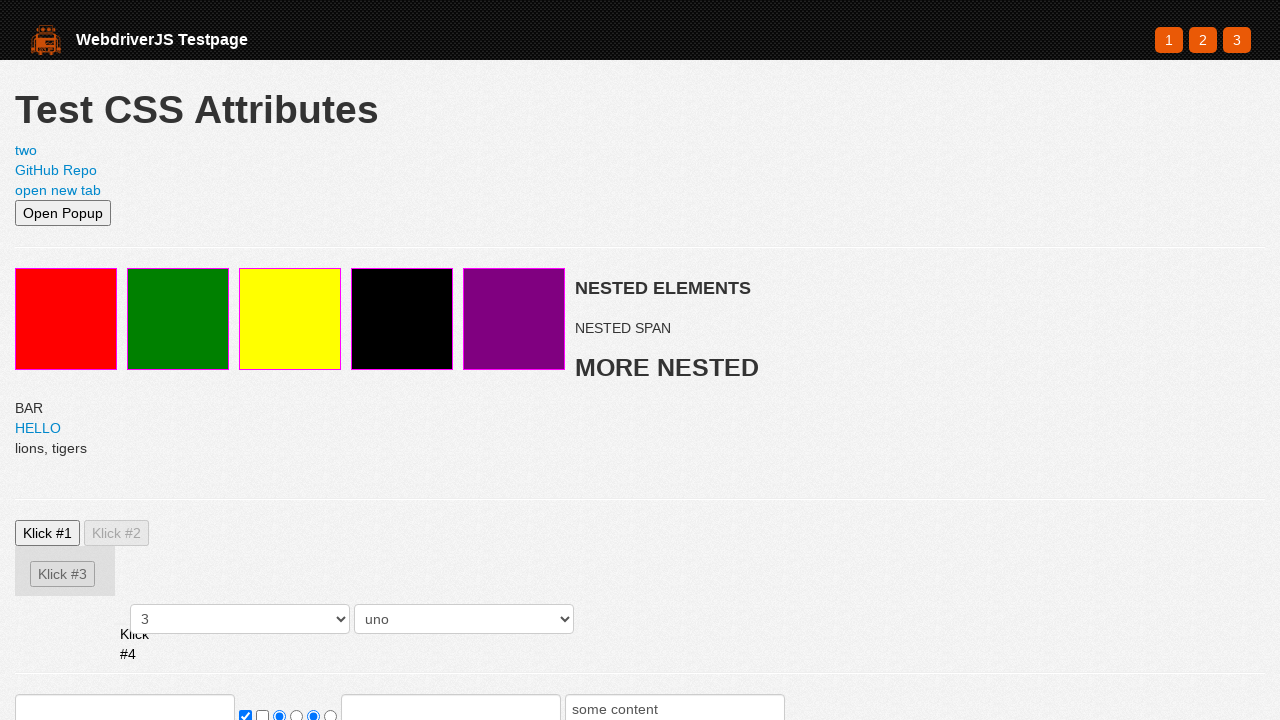

Set viewport size to 500x500
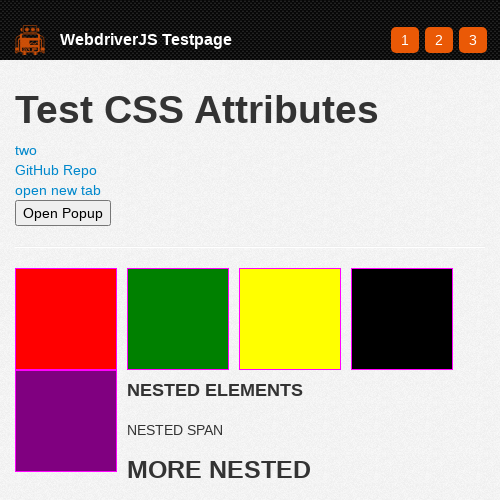

Located search input element
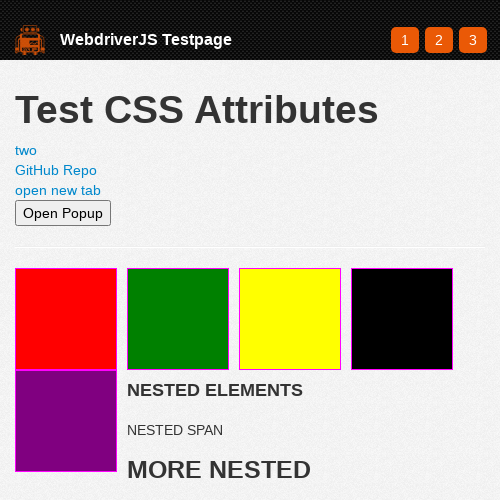

Scrolled search input into view using native scrollIntoView
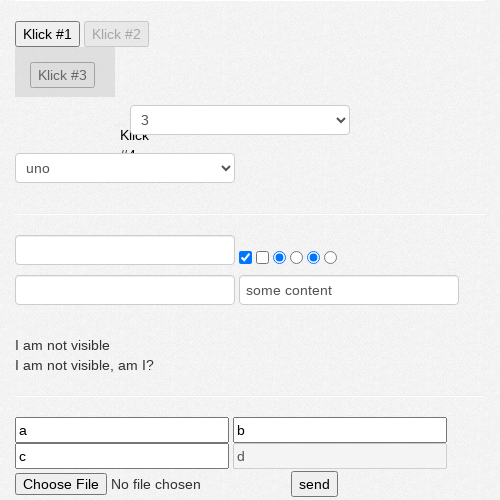

Retrieved scroll position: 601px
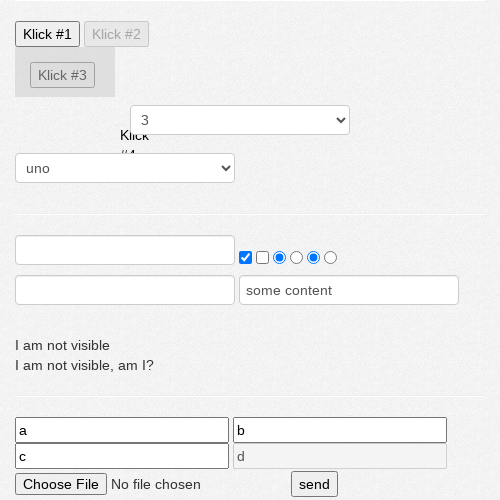

Verified that page scrolled down (scrollY > 0)
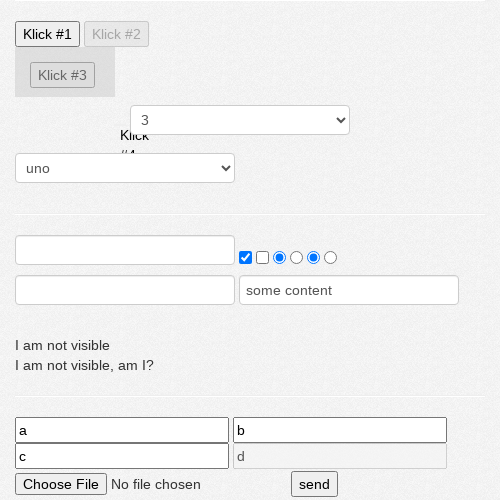

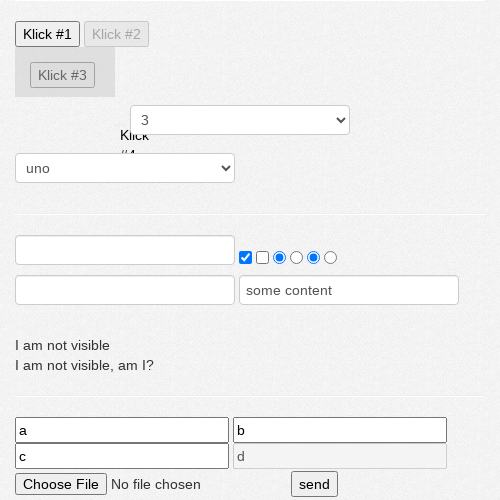